Tests a practice form submission by filling in name and email fields, checking a checkbox, and submitting the form, then verifying the success message appears.

Starting URL: https://rahulshettyacademy.com/angularpractice/

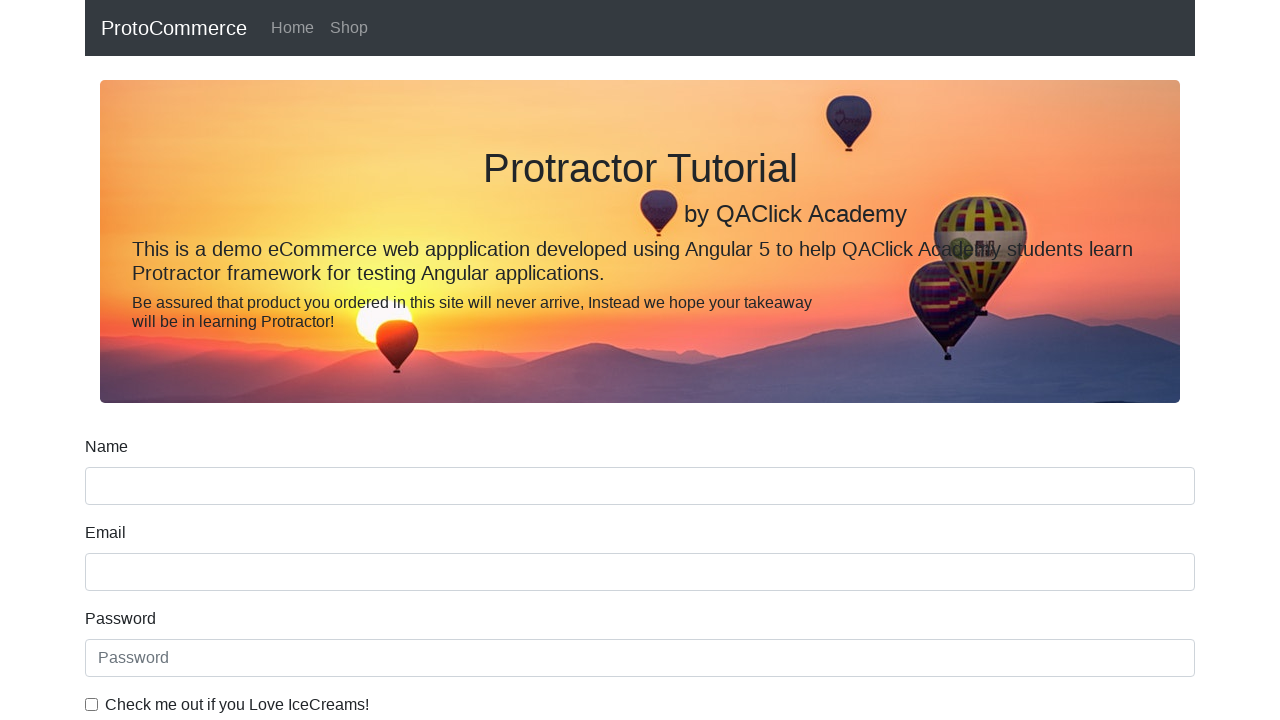

Filled name field with 'georgi' on input[name='name']
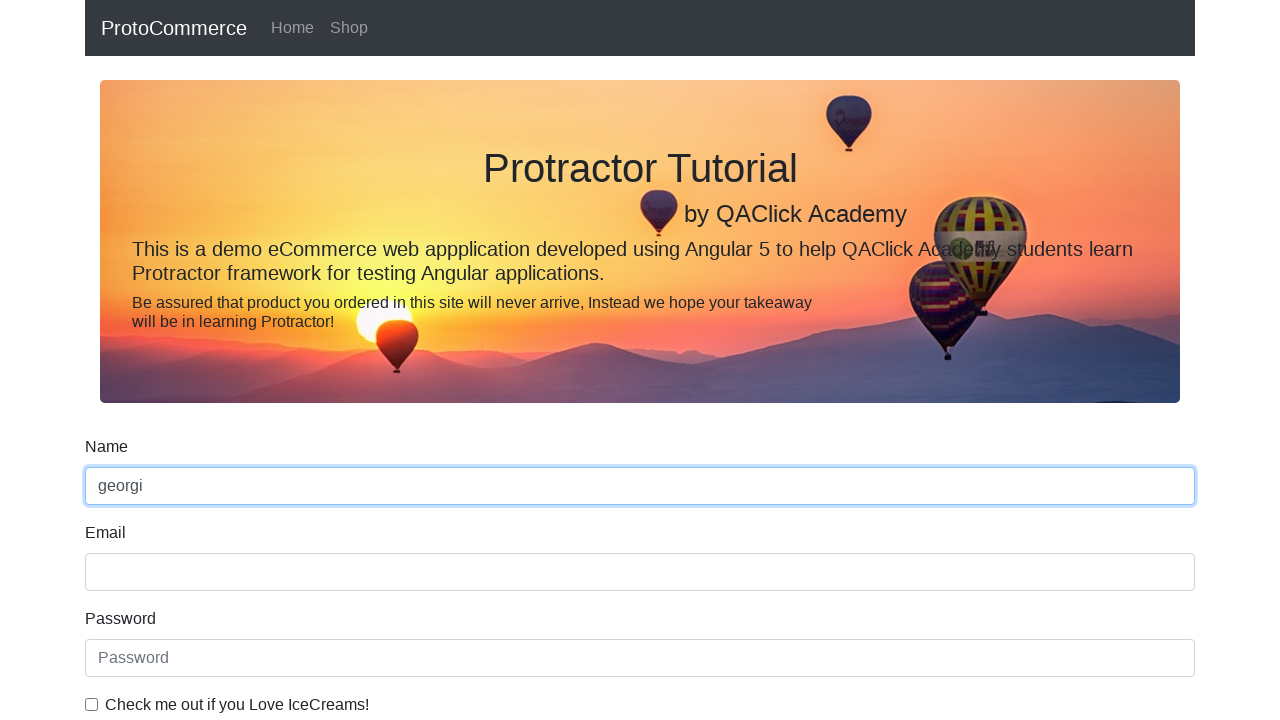

Filled email field with 'testuser847@example.com' on input[name='email']
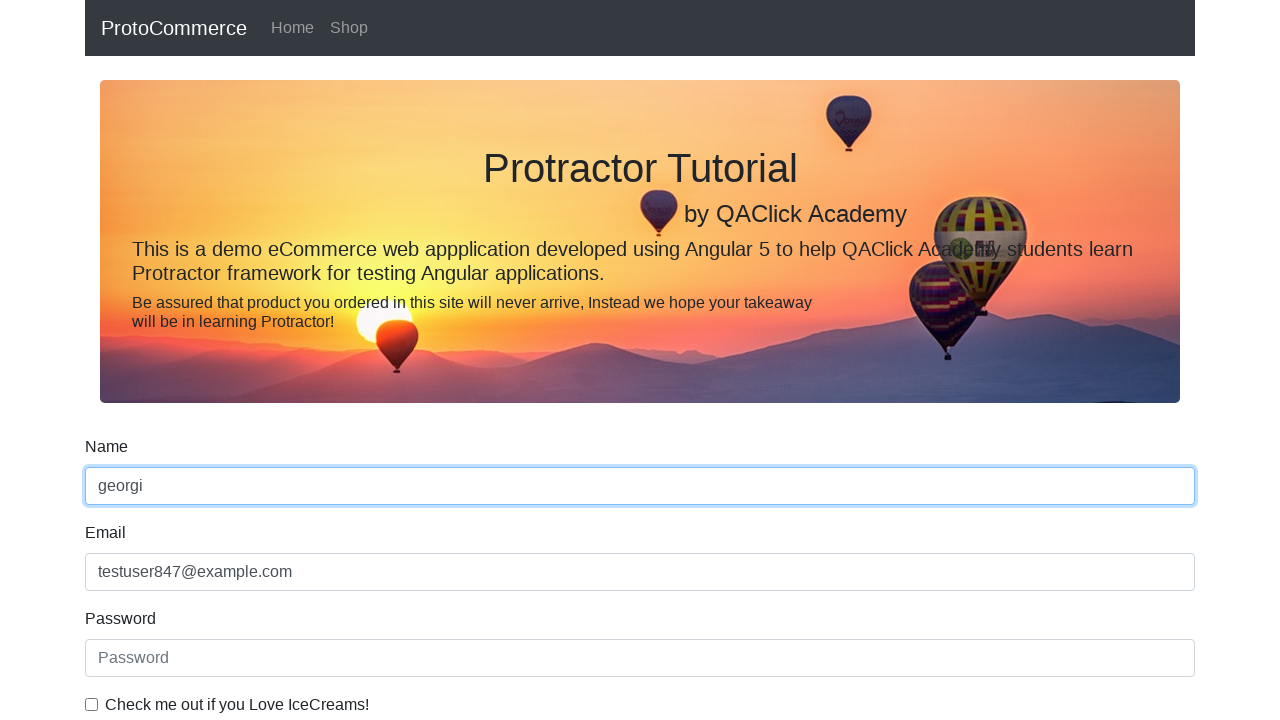

Clicked the checkbox at (92, 704) on #exampleCheck1
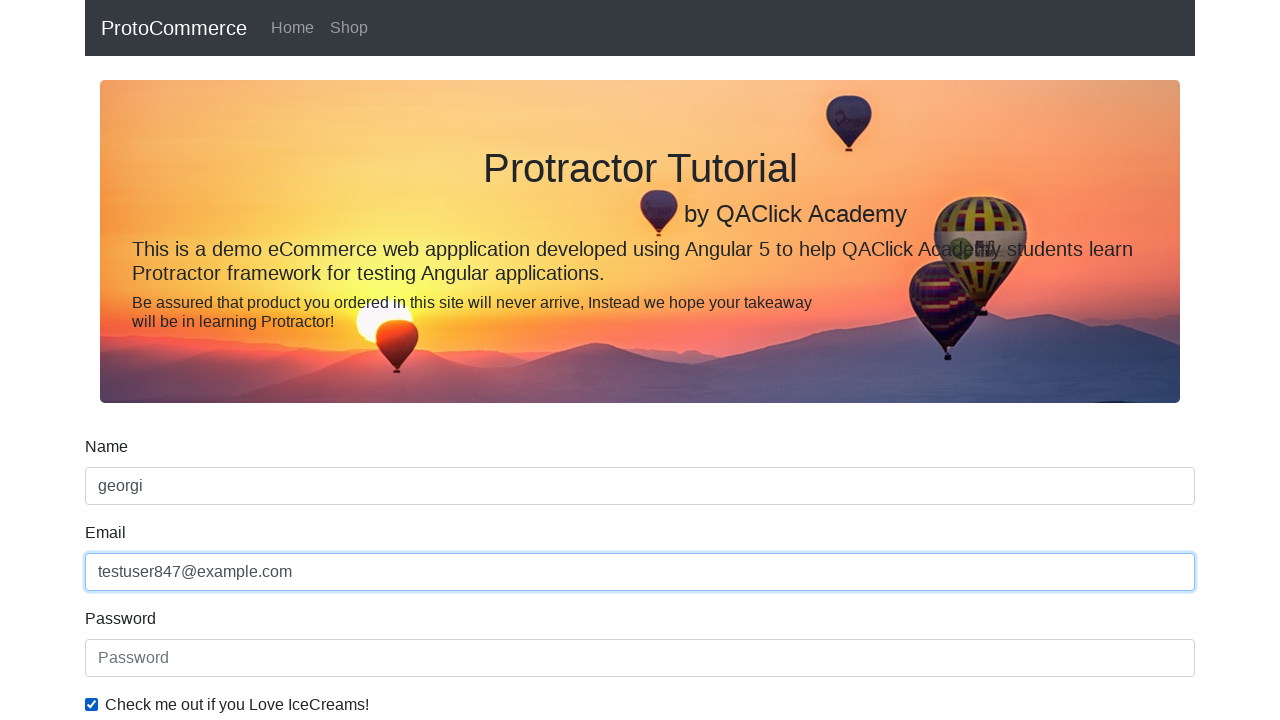

Clicked submit button to submit the form at (123, 491) on input[type='submit']
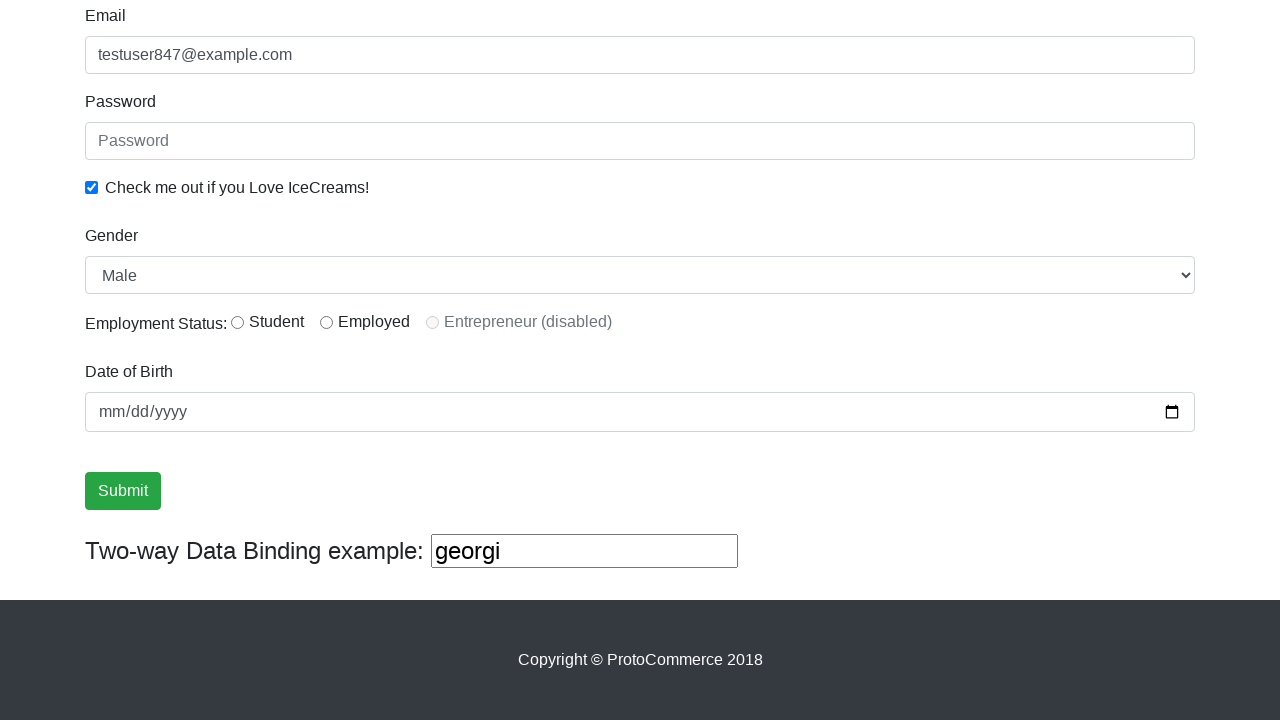

Success message appeared after form submission
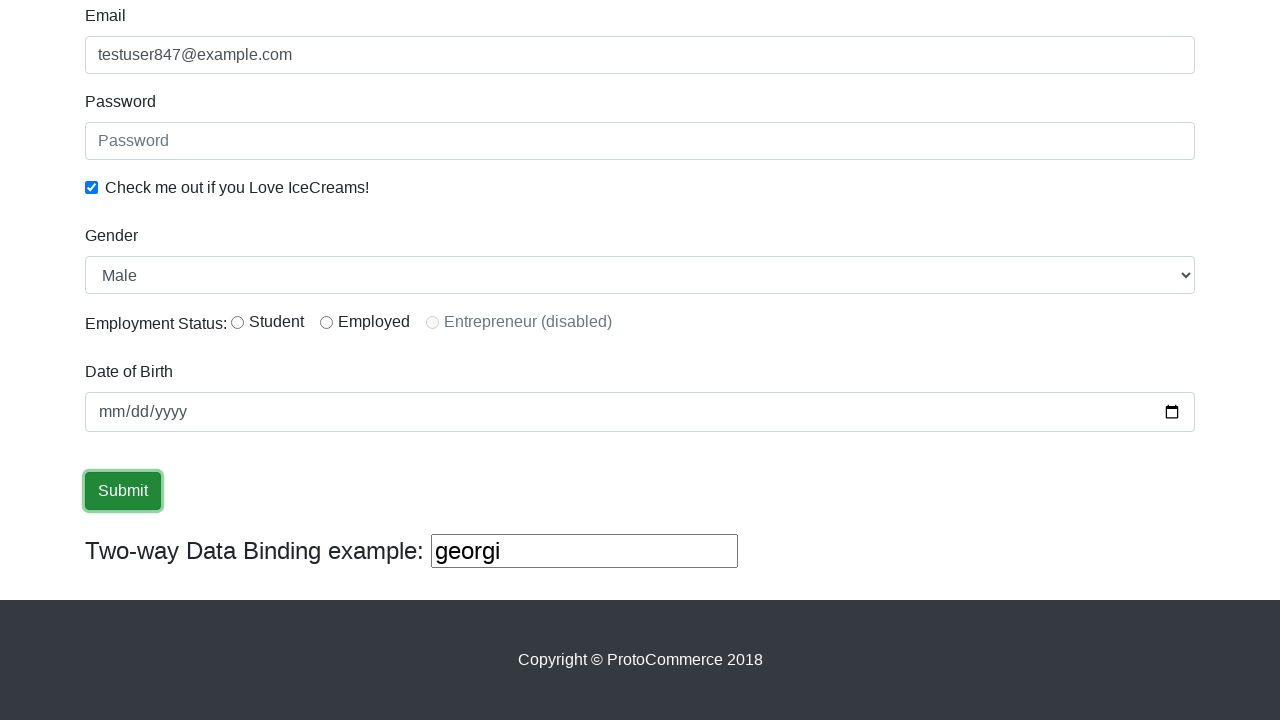

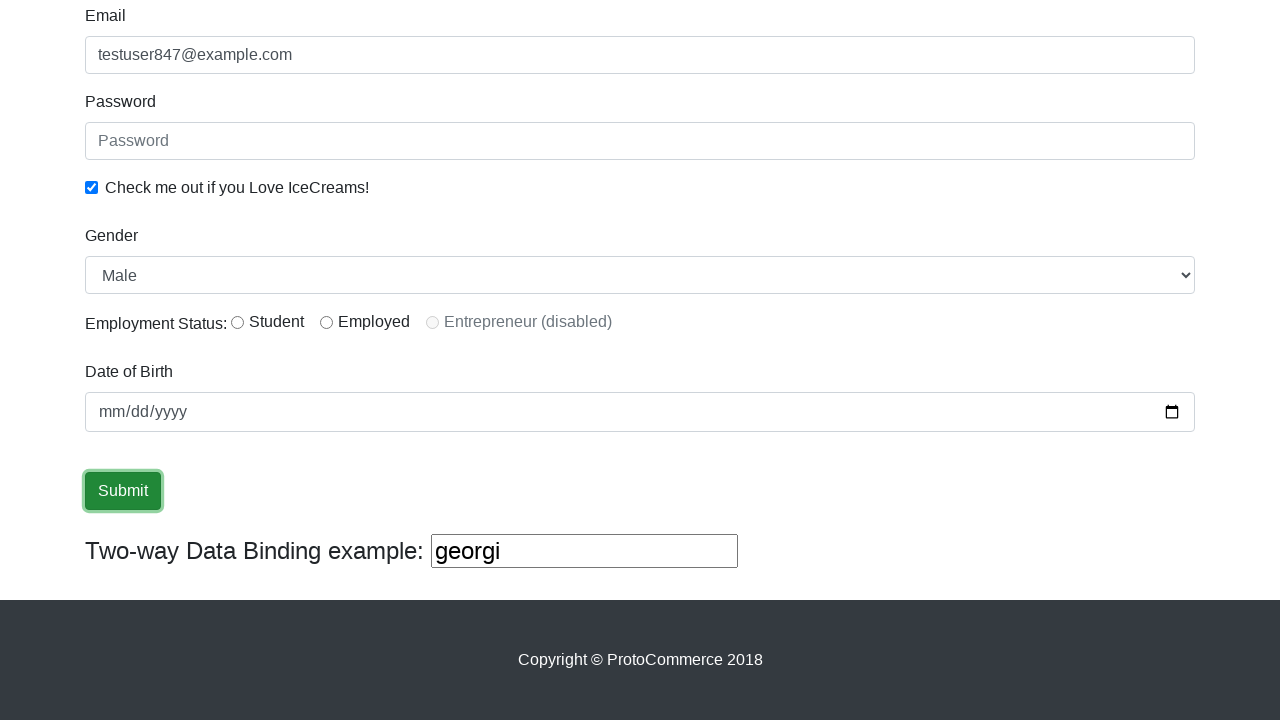